Navigates to the Ducati motorcycle website homepage and verifies it loads successfully

Starting URL: https://www.ducati.com/

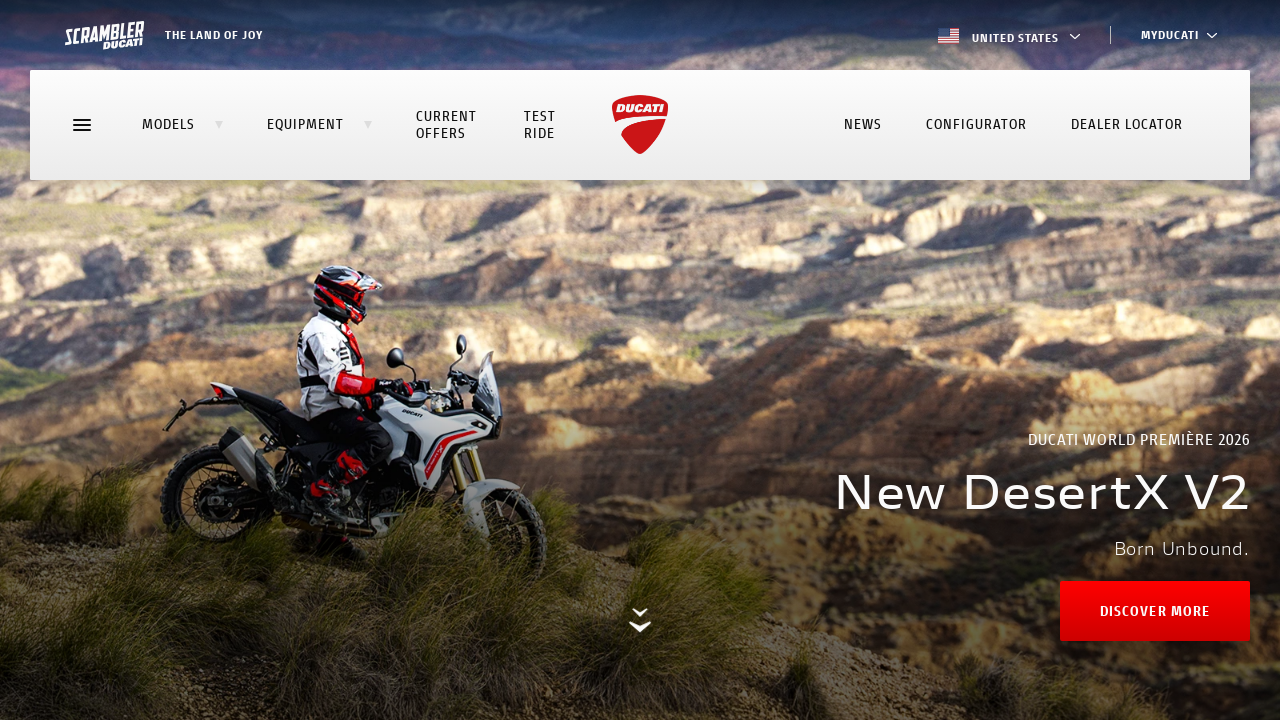

Waited for Ducati homepage to load (domcontentloaded)
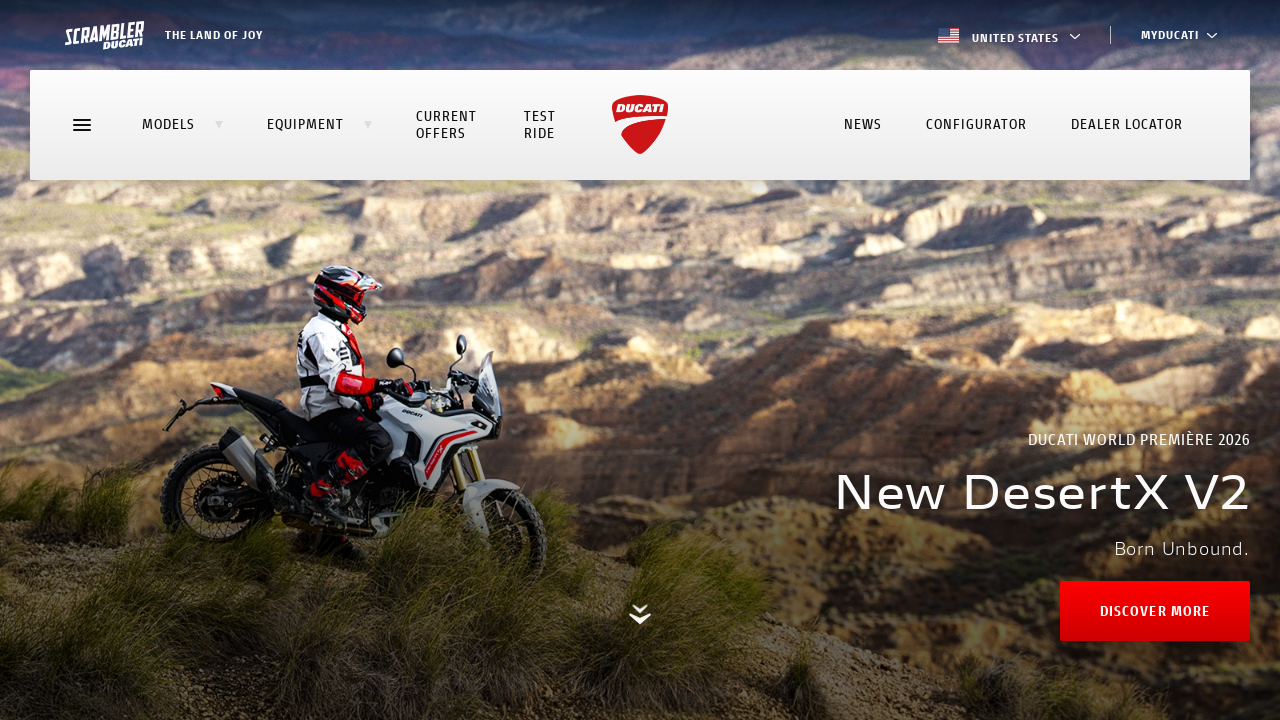

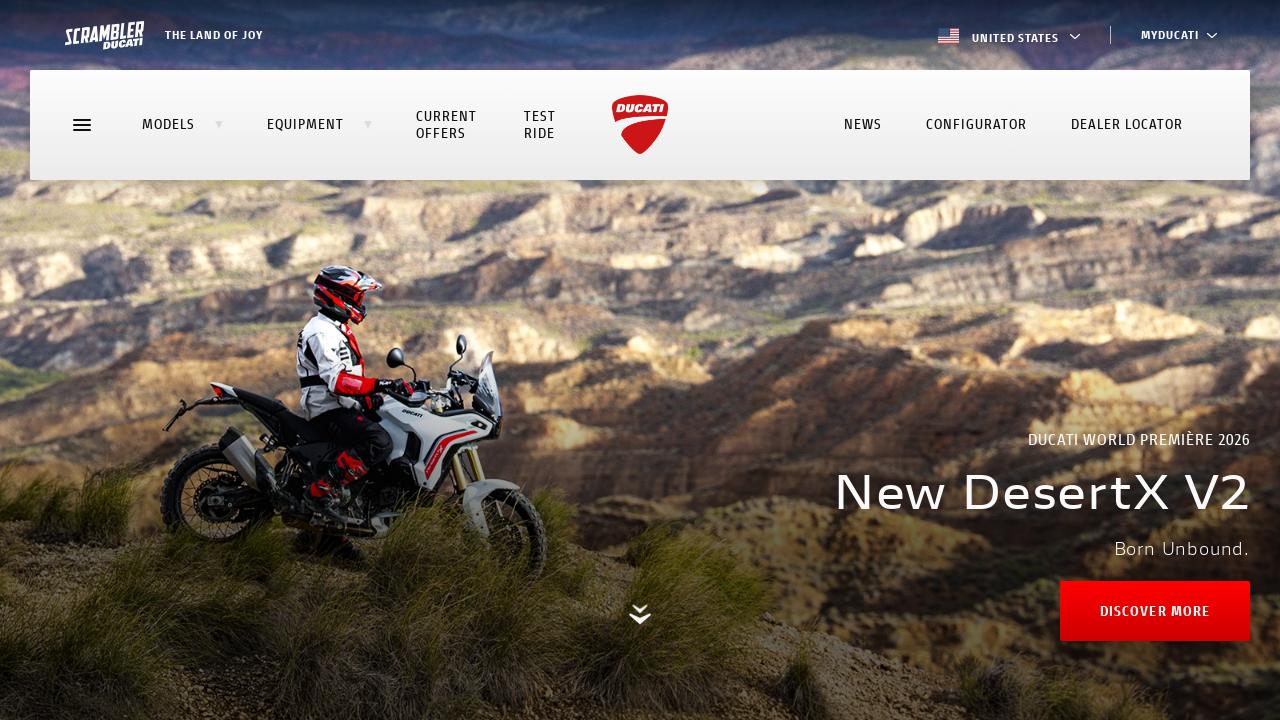